Tests product details page by logging in, clicking on a product, and verifying product details are displayed

Starting URL: https://www.saucedemo.com/

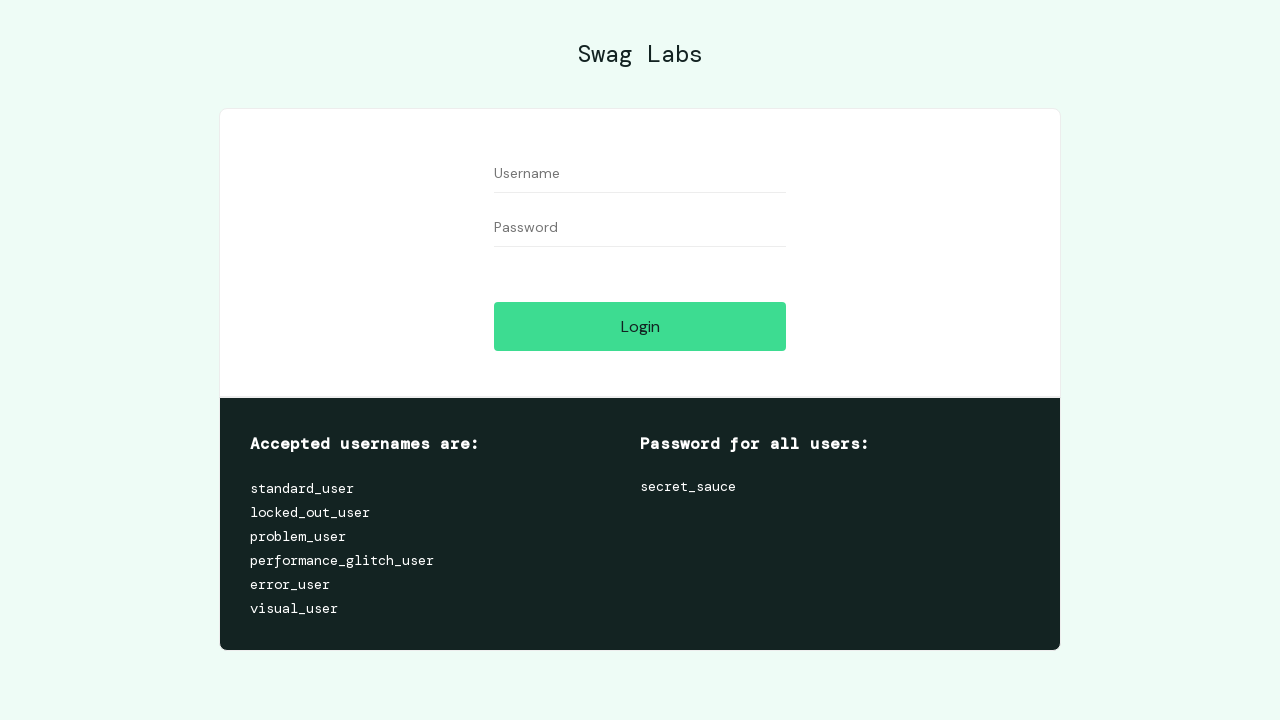

Filled username field with 'standard_user' on [data-test='username']
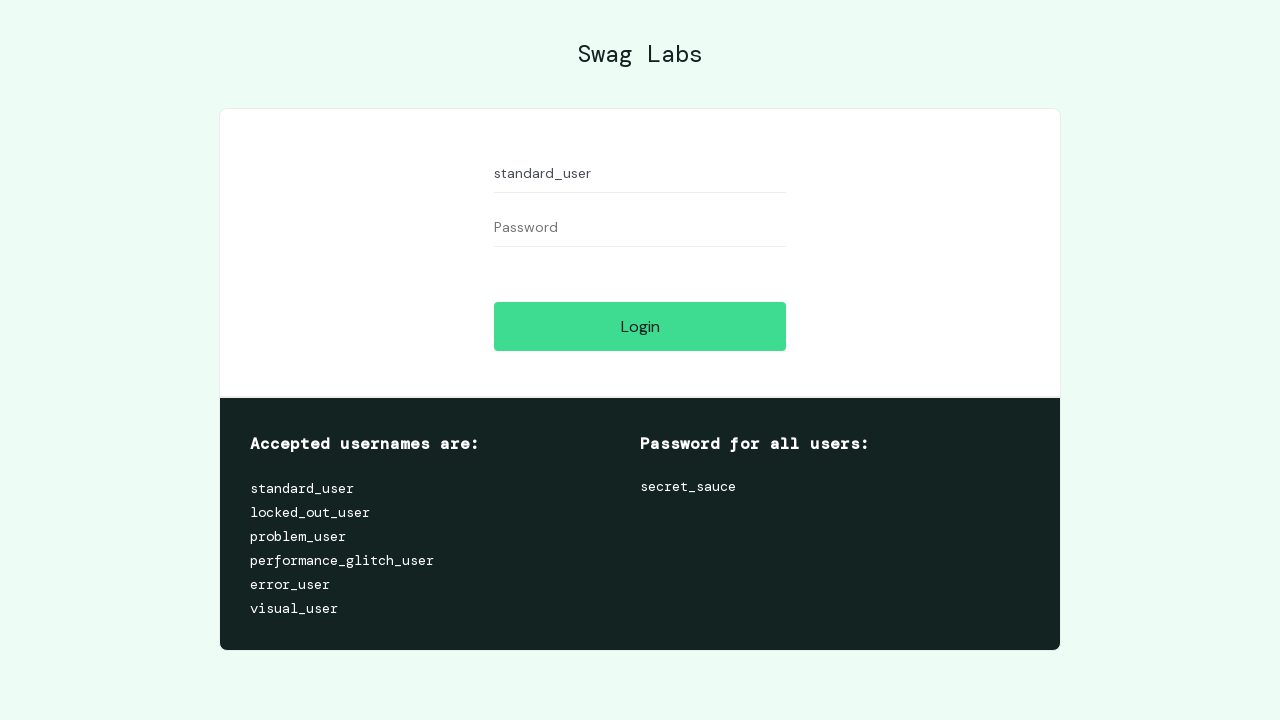

Filled password field with 'secret_sauce' on #password
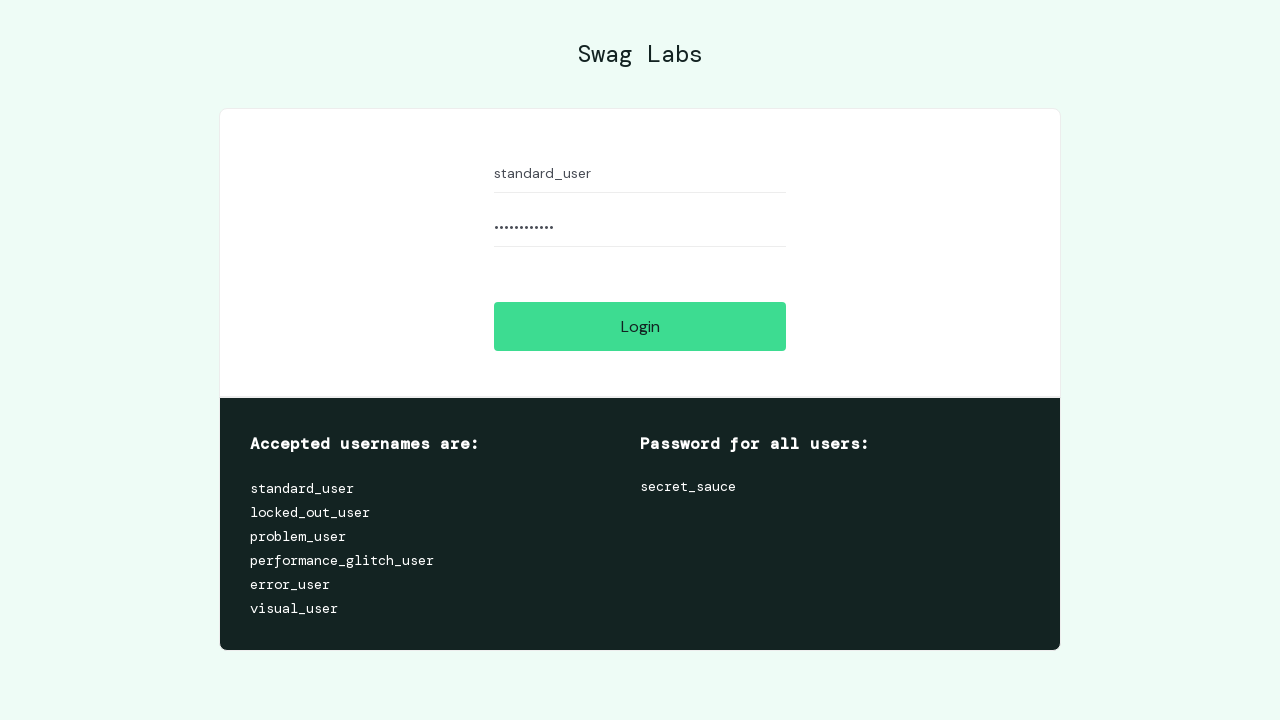

Clicked login button at (640, 326) on #login-button
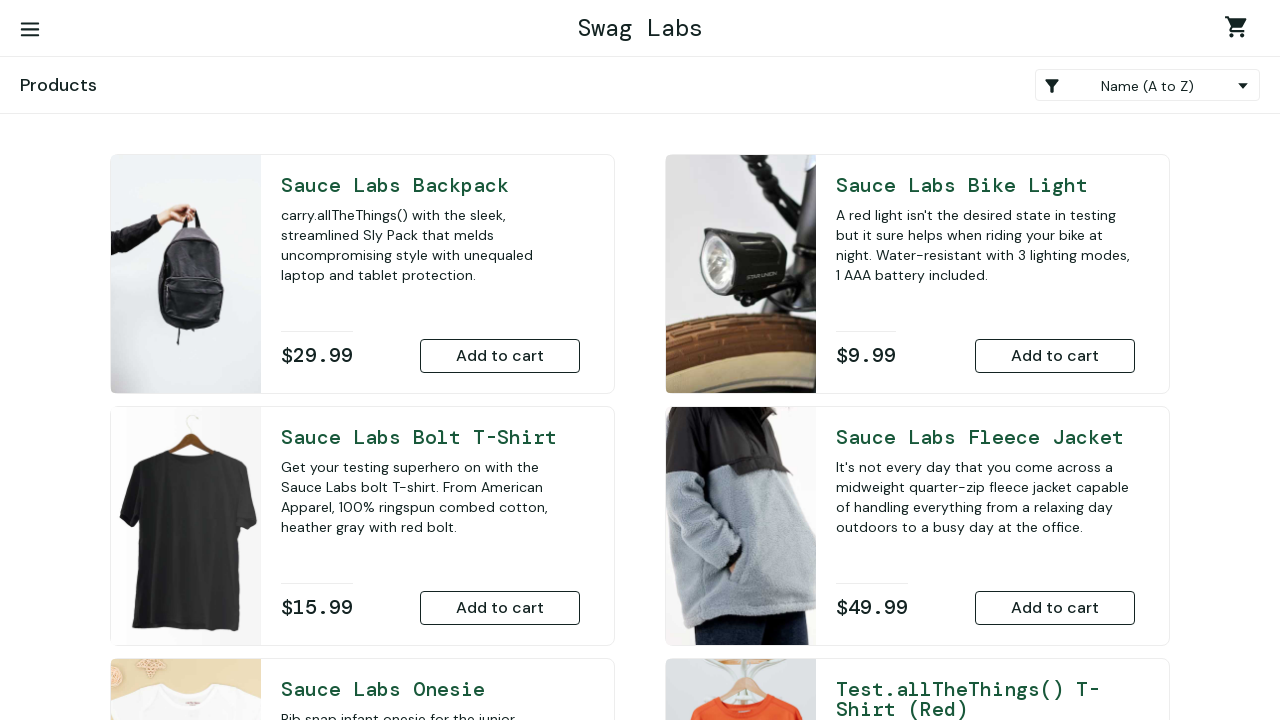

Main page title loaded after successful login
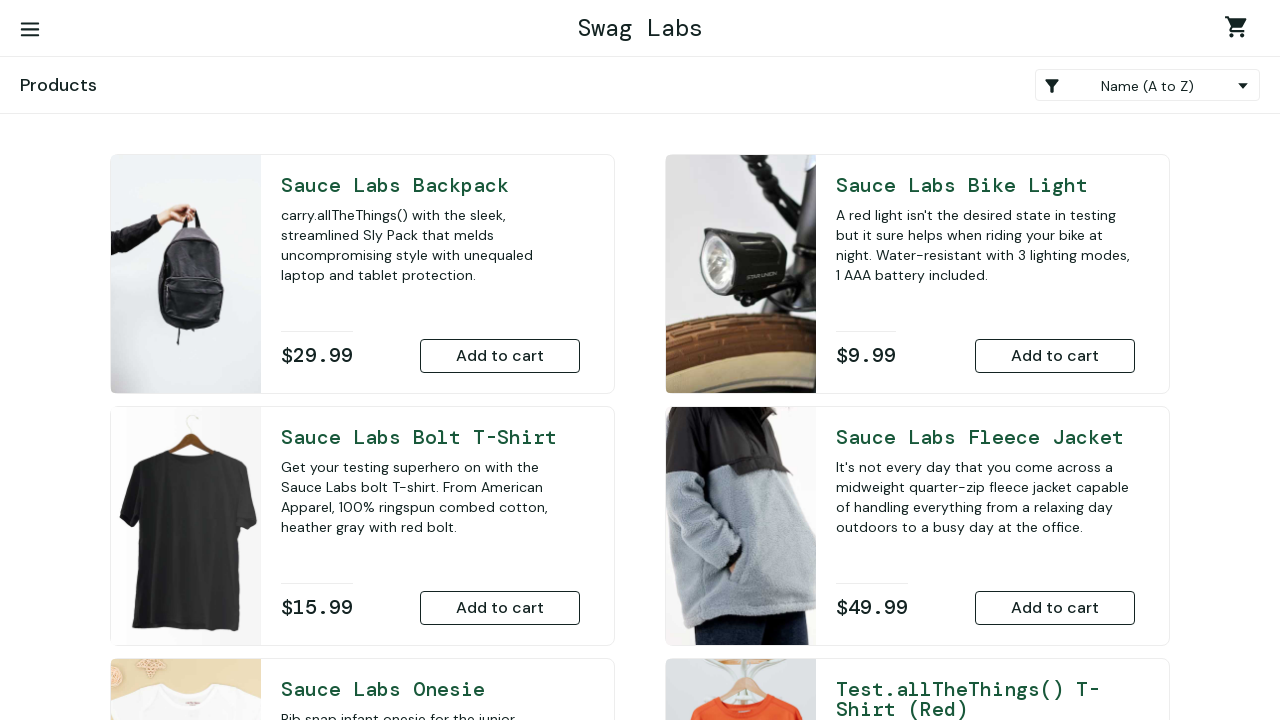

Located all product images on the inventory page
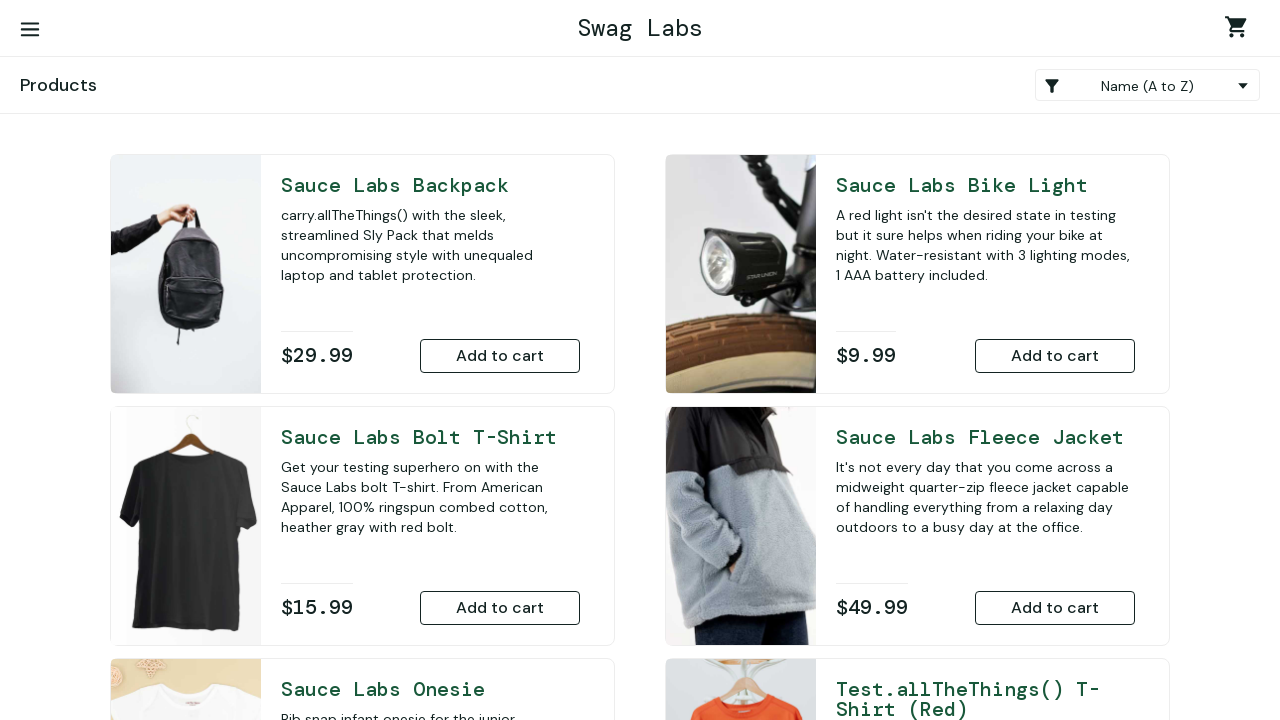

Clicked on the first product at (190, 274) on img.inventory_item_img >> nth=0
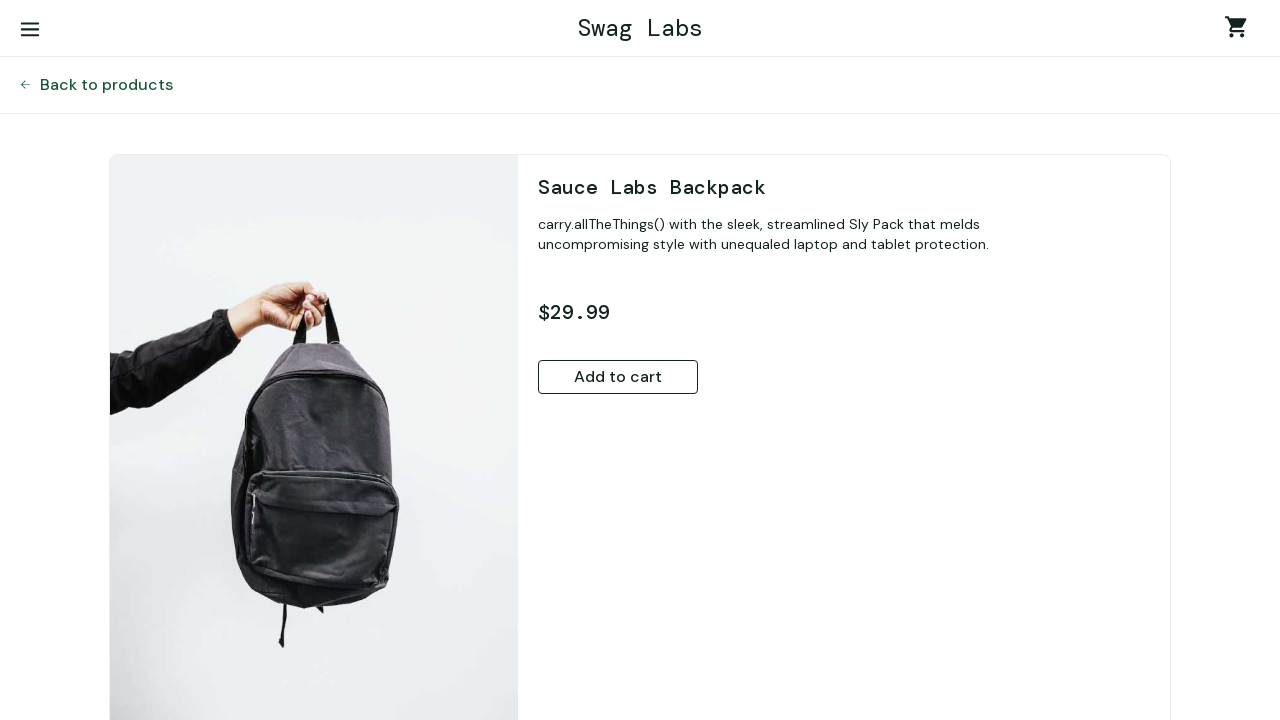

Verified product name is visible
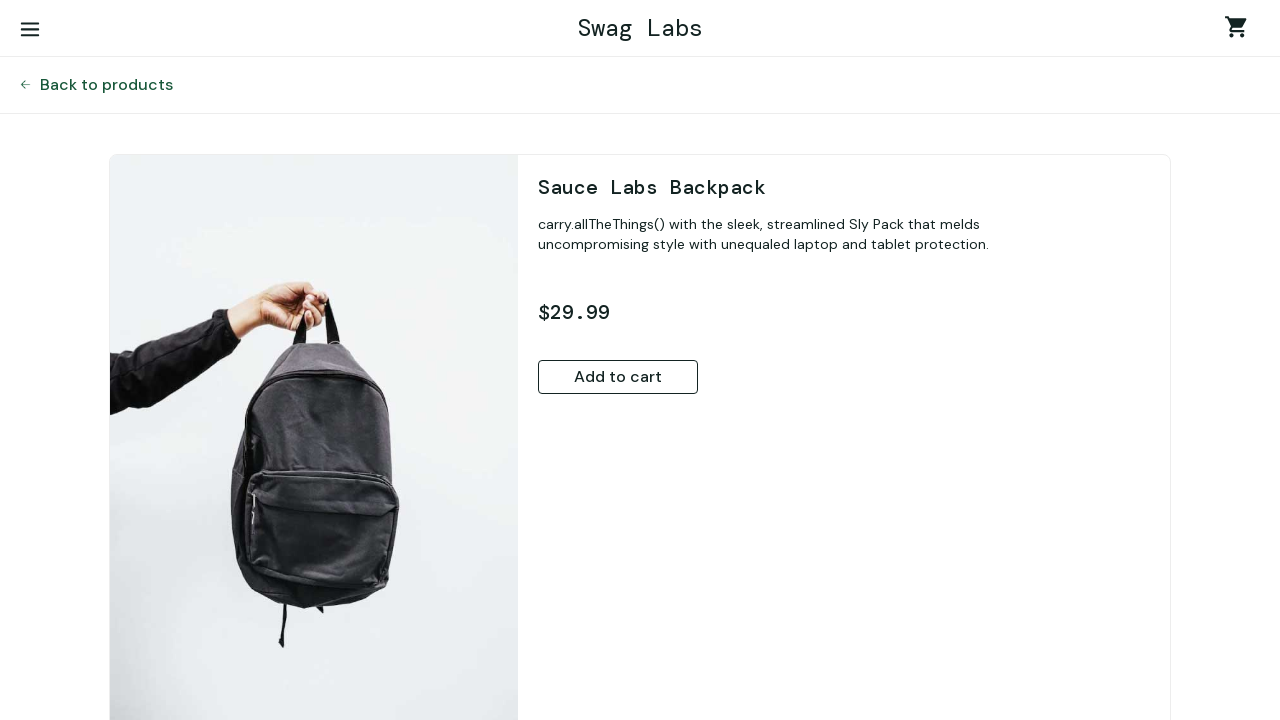

Verified product description is visible
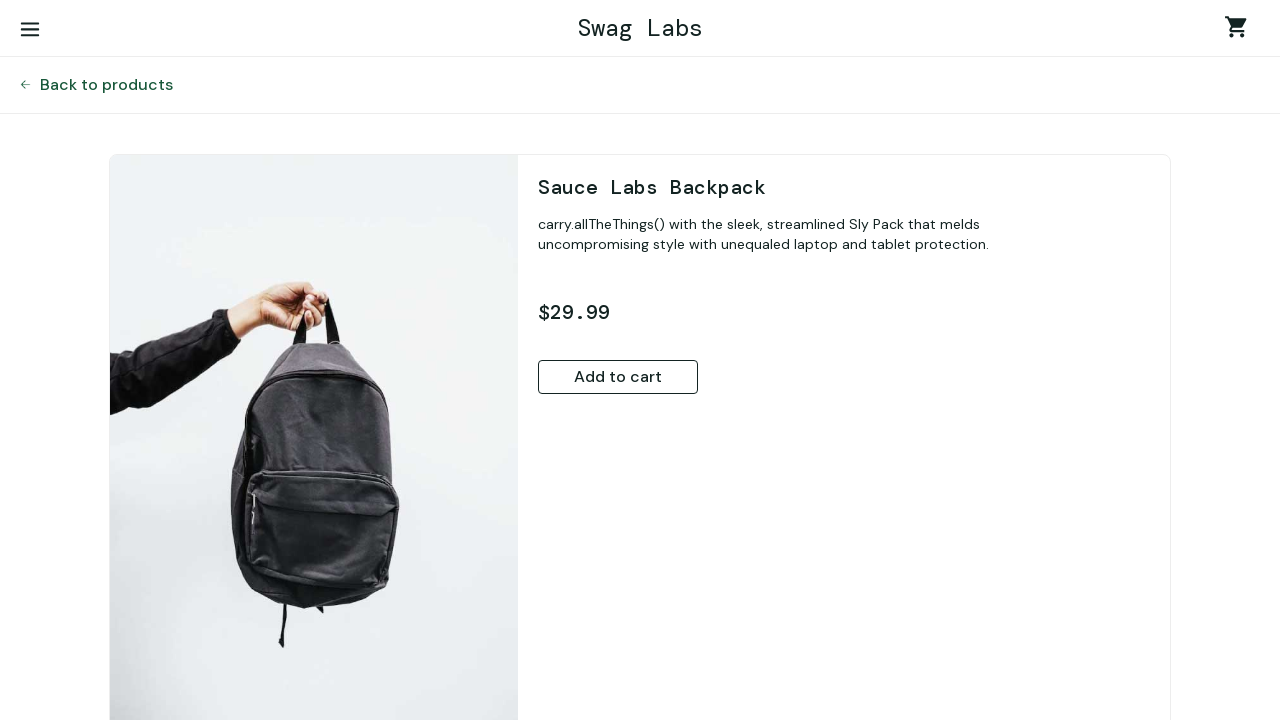

Verified product price is visible
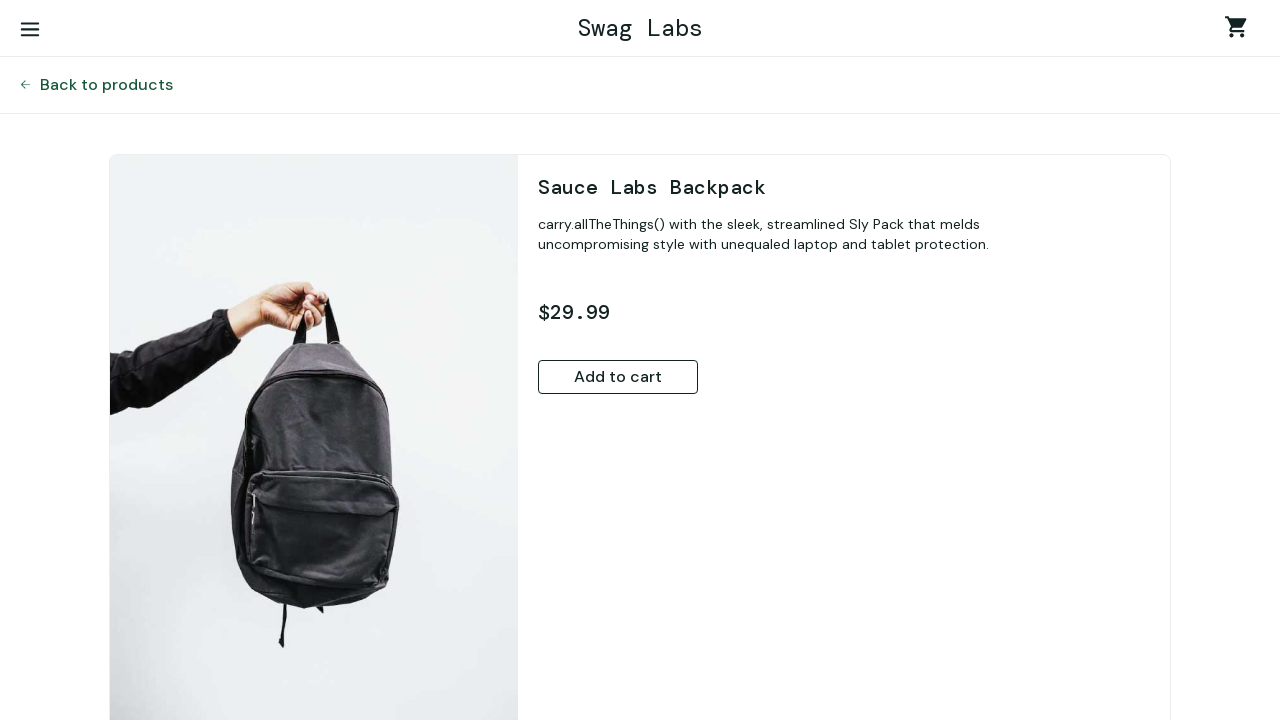

Verified product image is visible
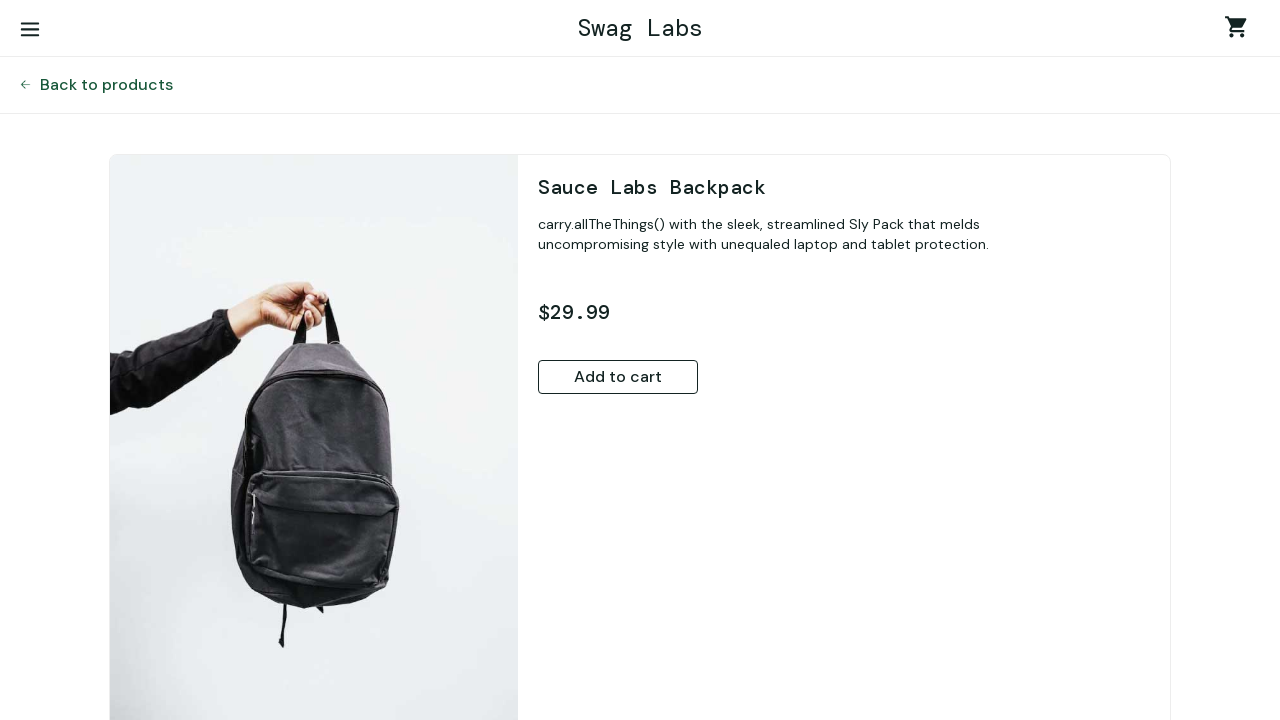

Verified add to cart button is visible
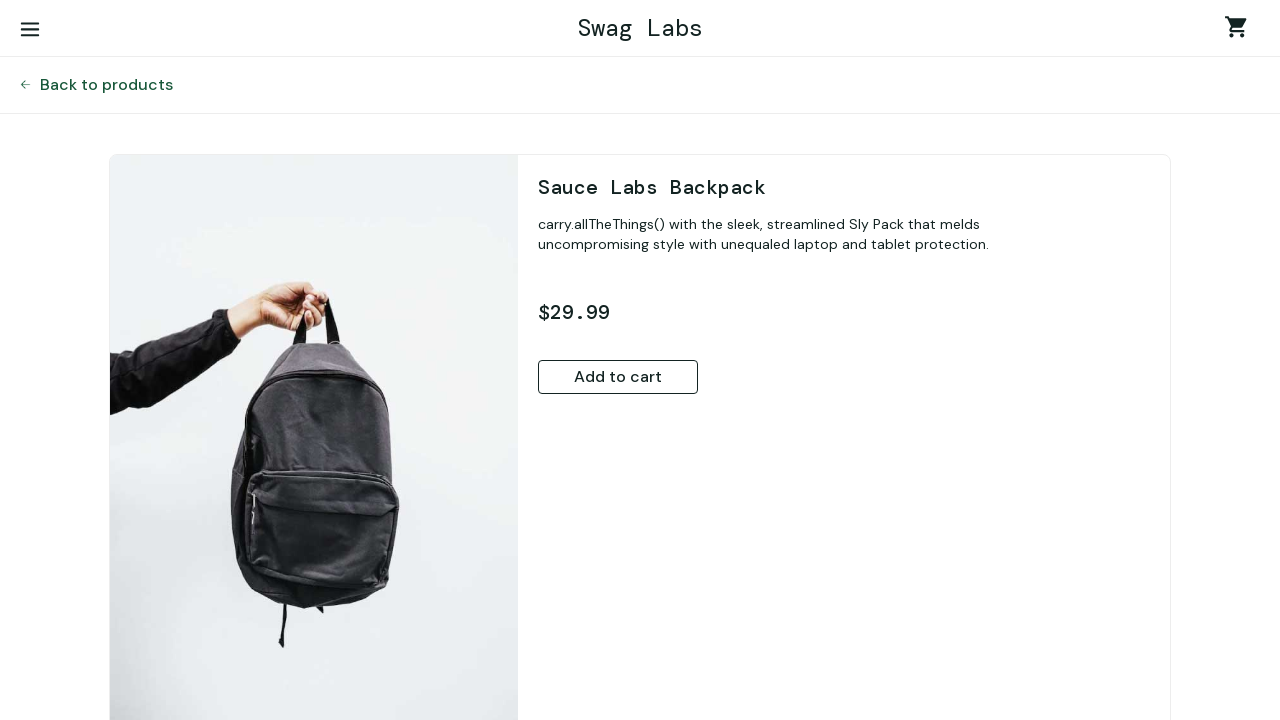

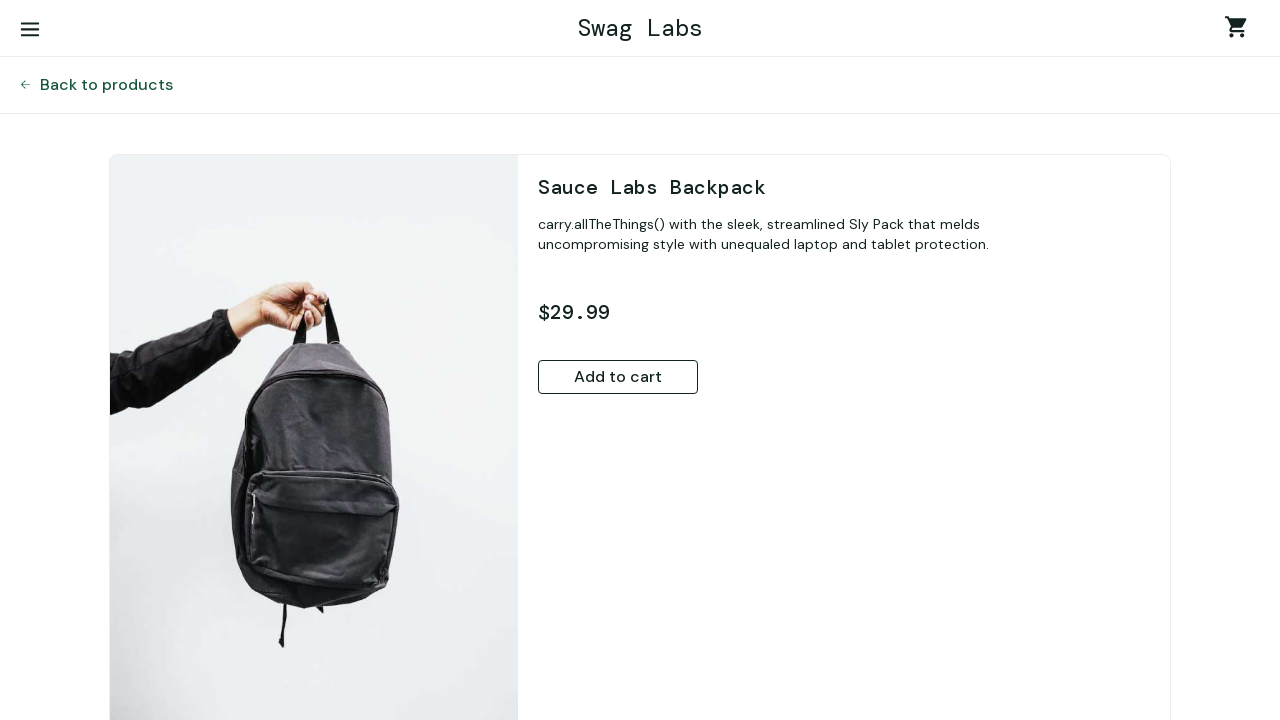